Tests stock code search on B3 Brazilian stock exchange website by searching for PETR4 and verifying PETROBRAS appears in results

Starting URL: https://www.b3.com.br/

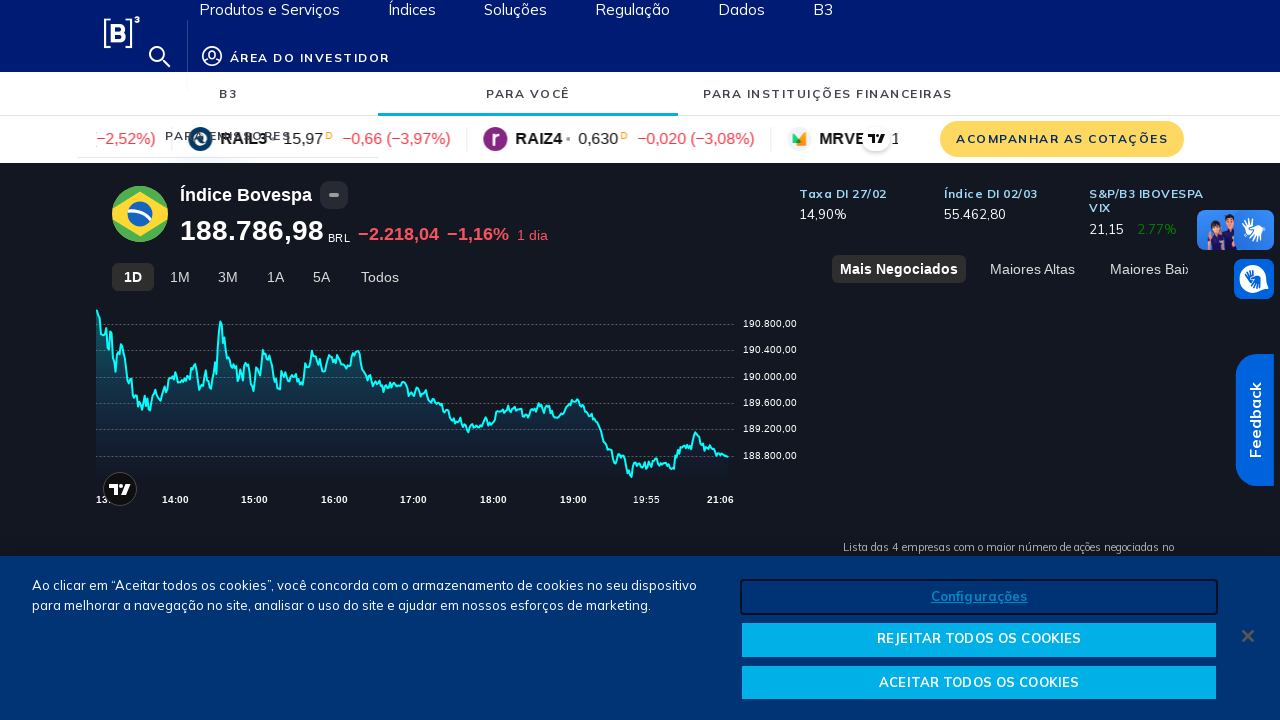

Clicked menu button to access search at (160, 56) on internal:role=button[name="Clique para acessar o menu de"i]
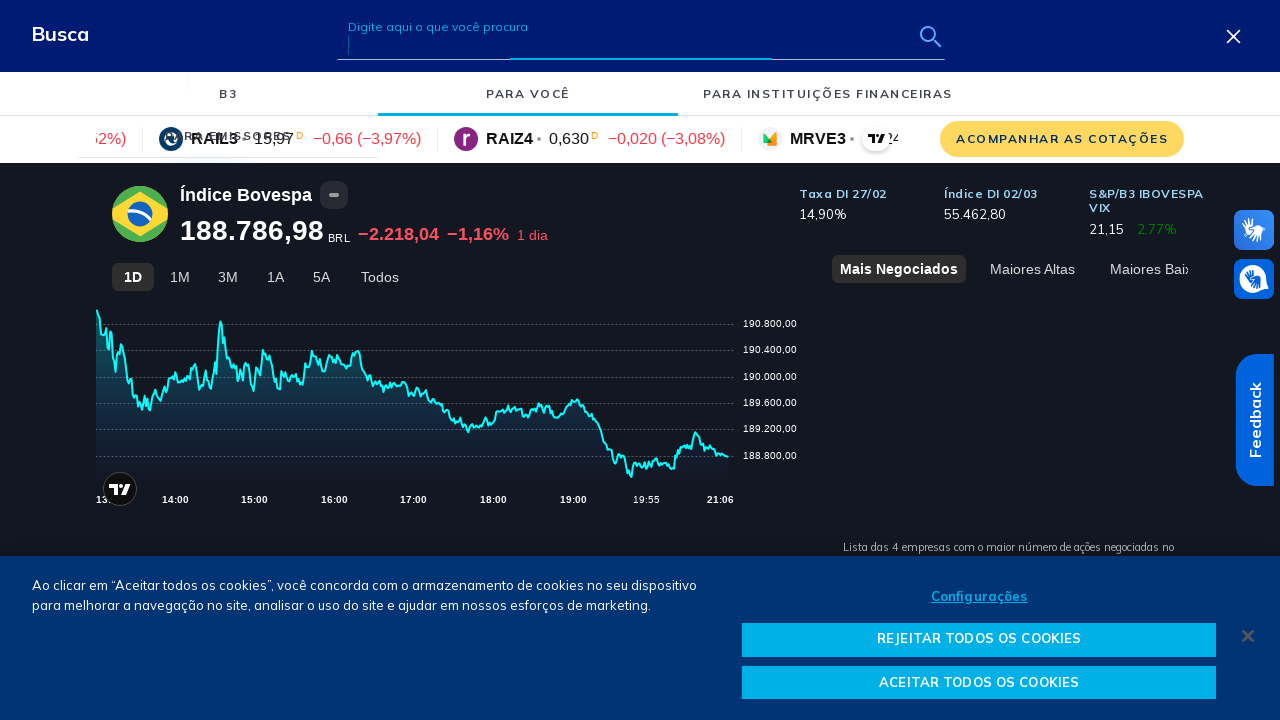

Filled search field with stock code PETR4 on internal:label="Digite aqui o que voc\u00ea procura"i
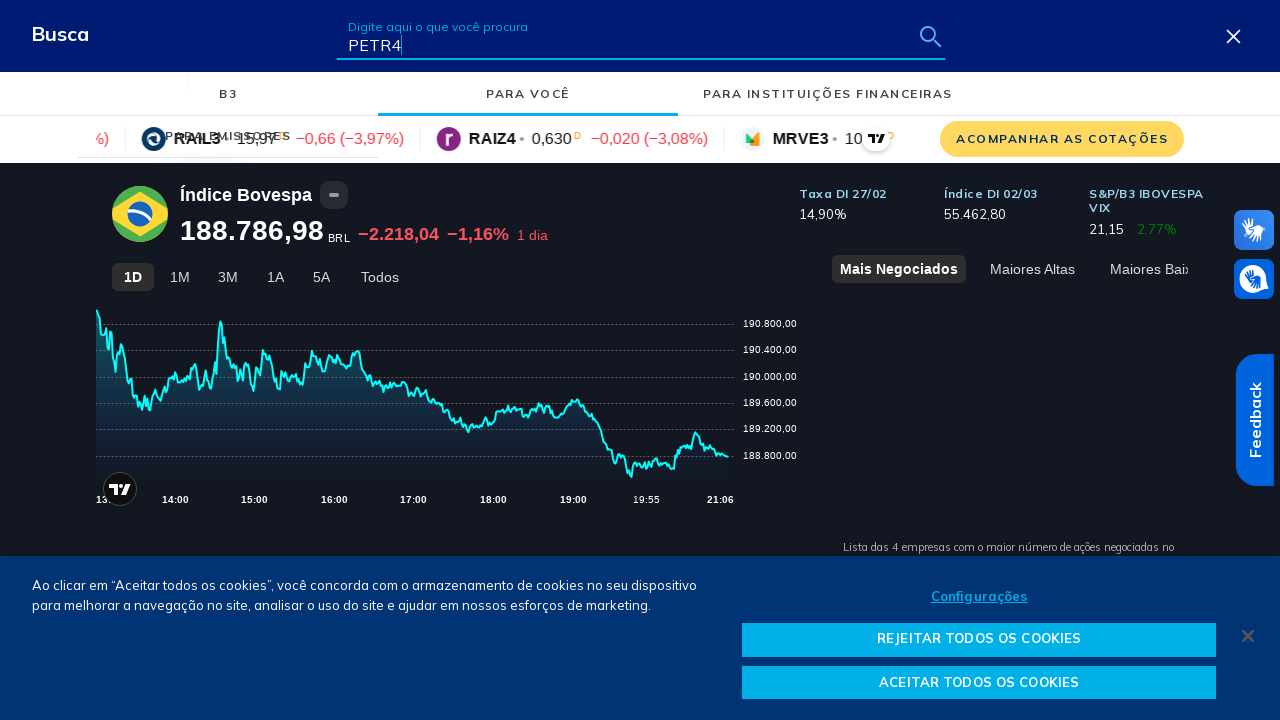

Clicked search button to search for PETR4 at (929, 34) on internal:label="Clique para buscar o termo"i
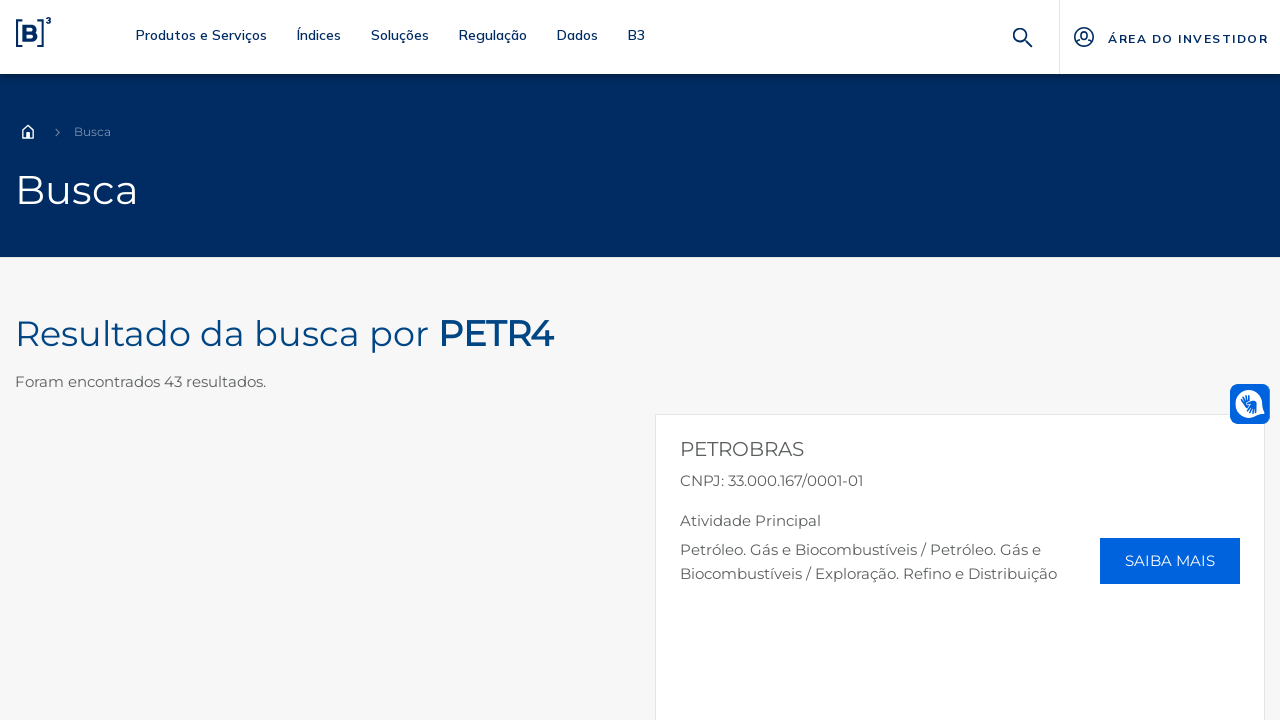

PETROBRAS appeared in search results
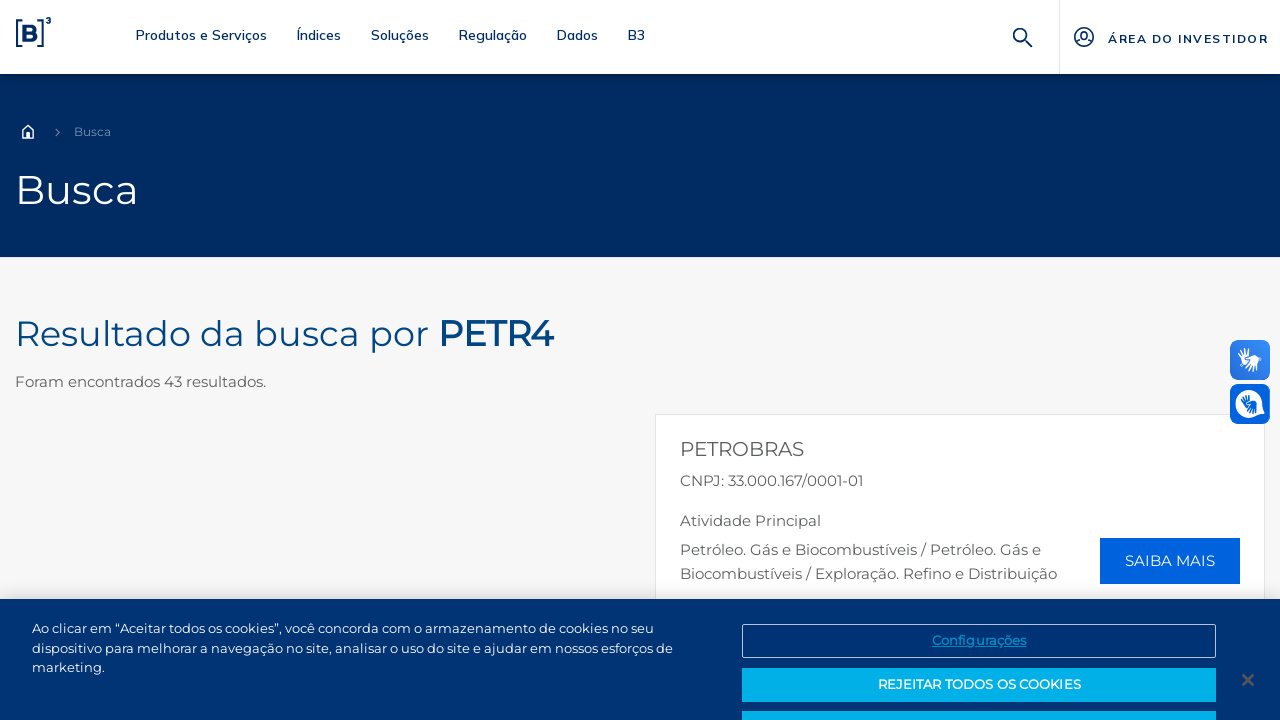

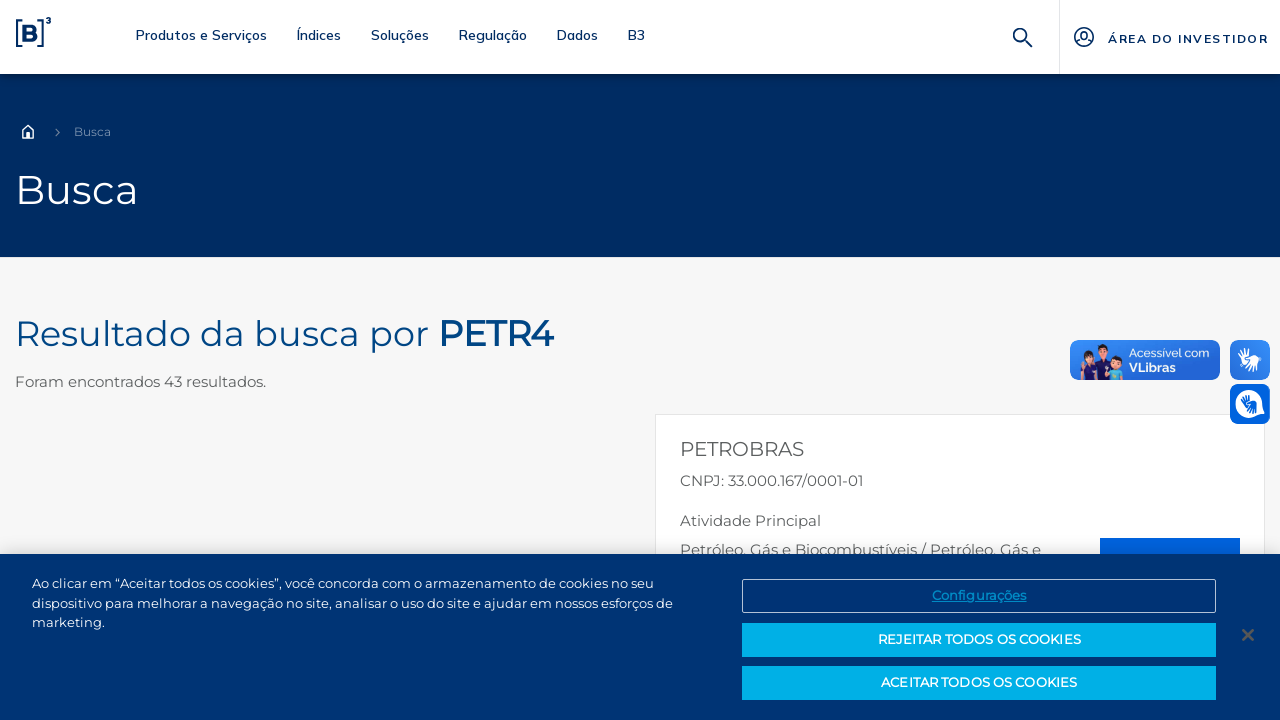